Tests a dynamic loading page by clicking a start button and waiting for content to load. The page demonstrates dynamically loaded content that appears after clicking.

Starting URL: http://the-internet.herokuapp.com/dynamic_loading/1

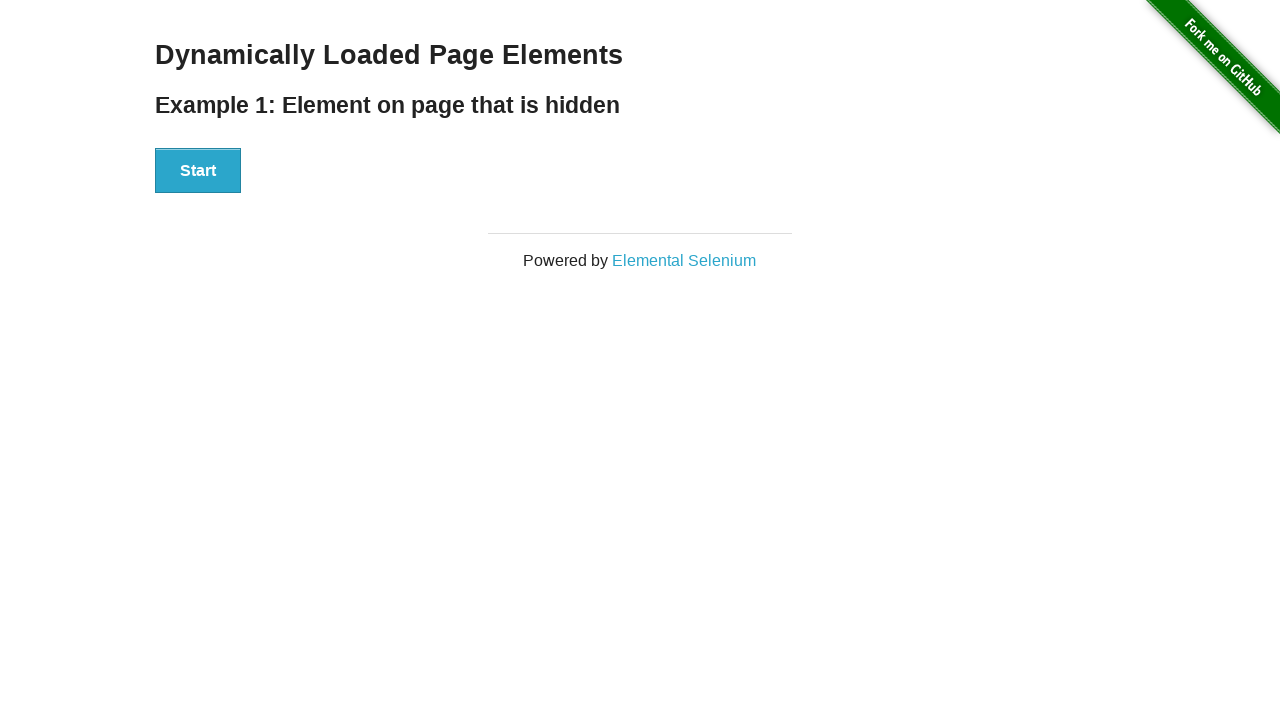

Start button is visible on the dynamic loading page
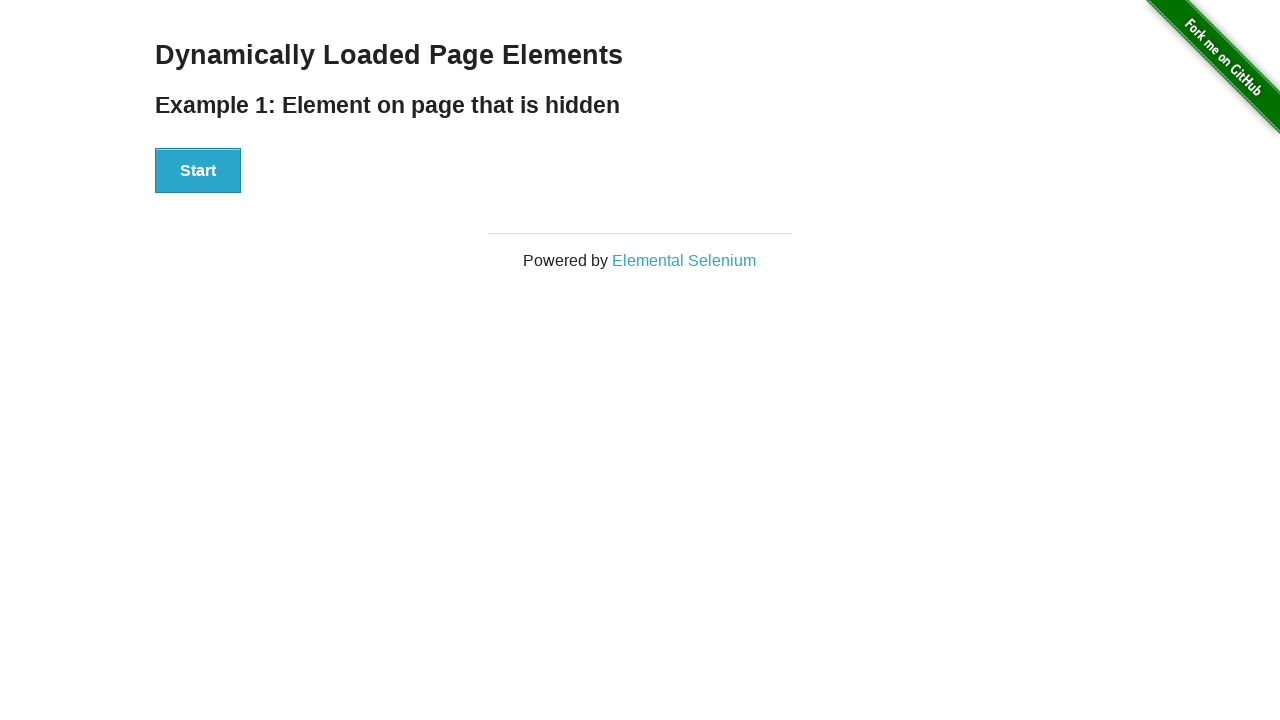

Clicked the Start button to trigger dynamic content loading at (198, 171) on #start button
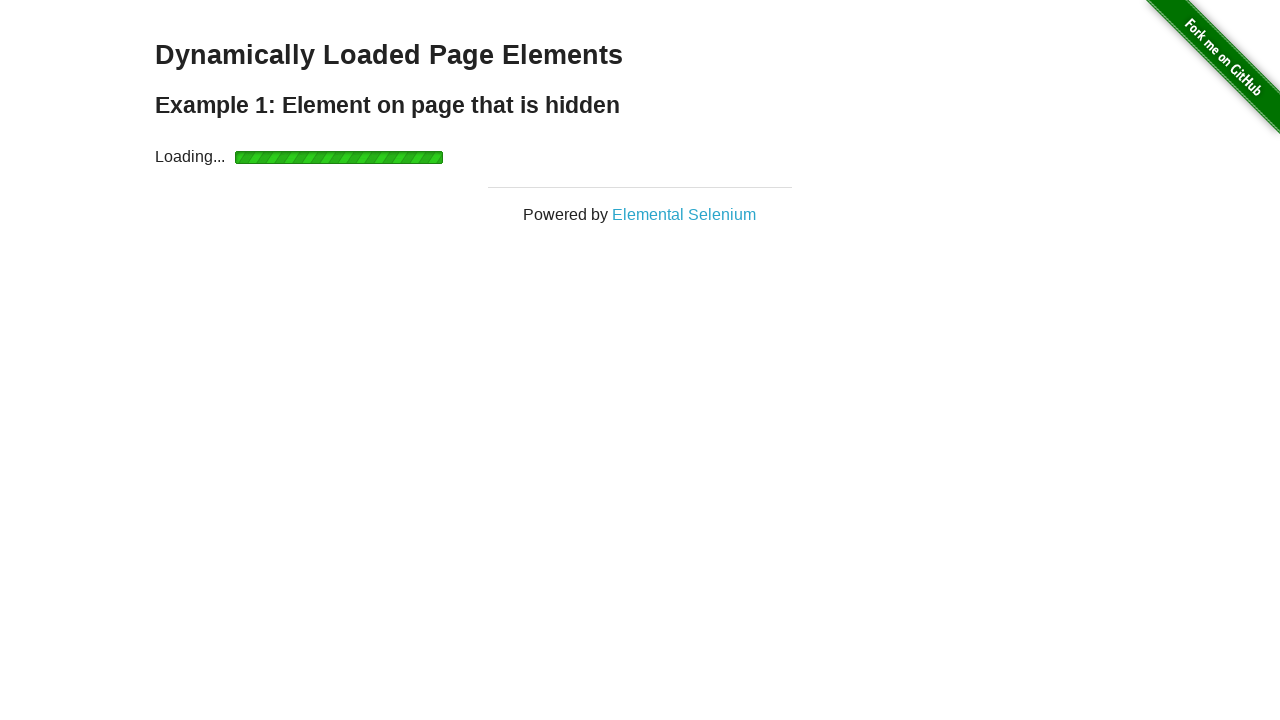

Dynamically loaded content has finished loading and is now visible
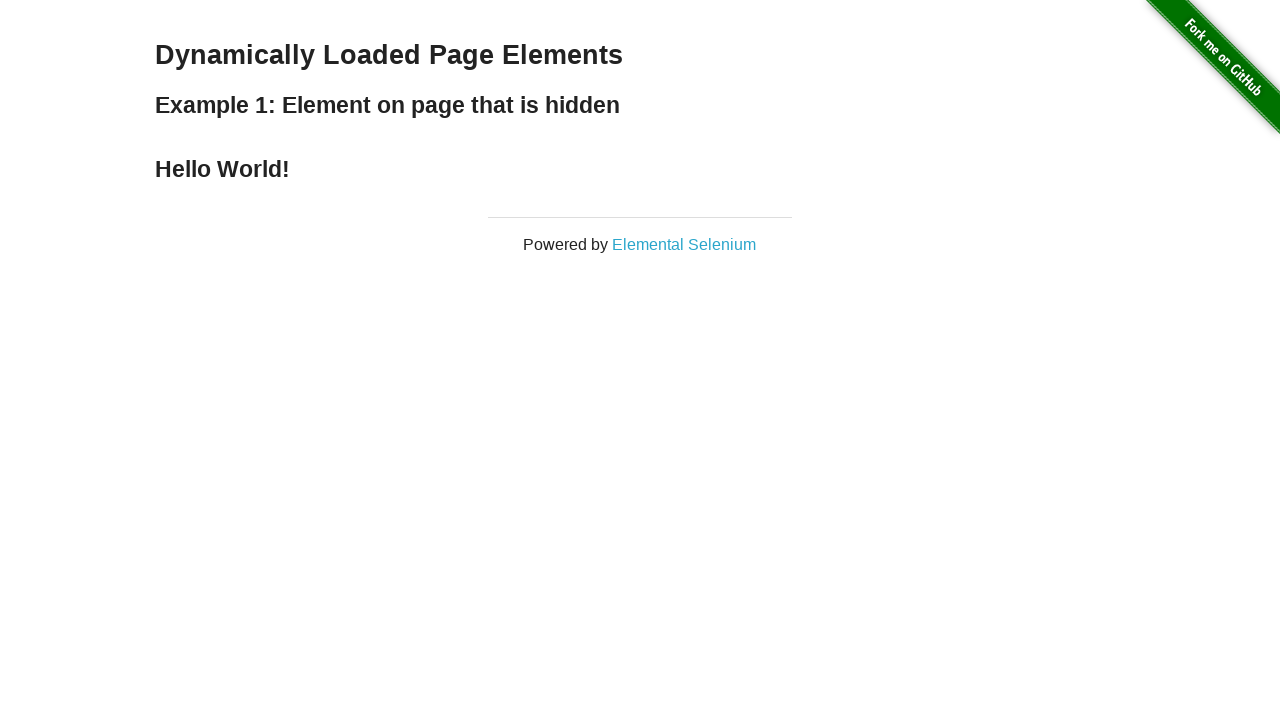

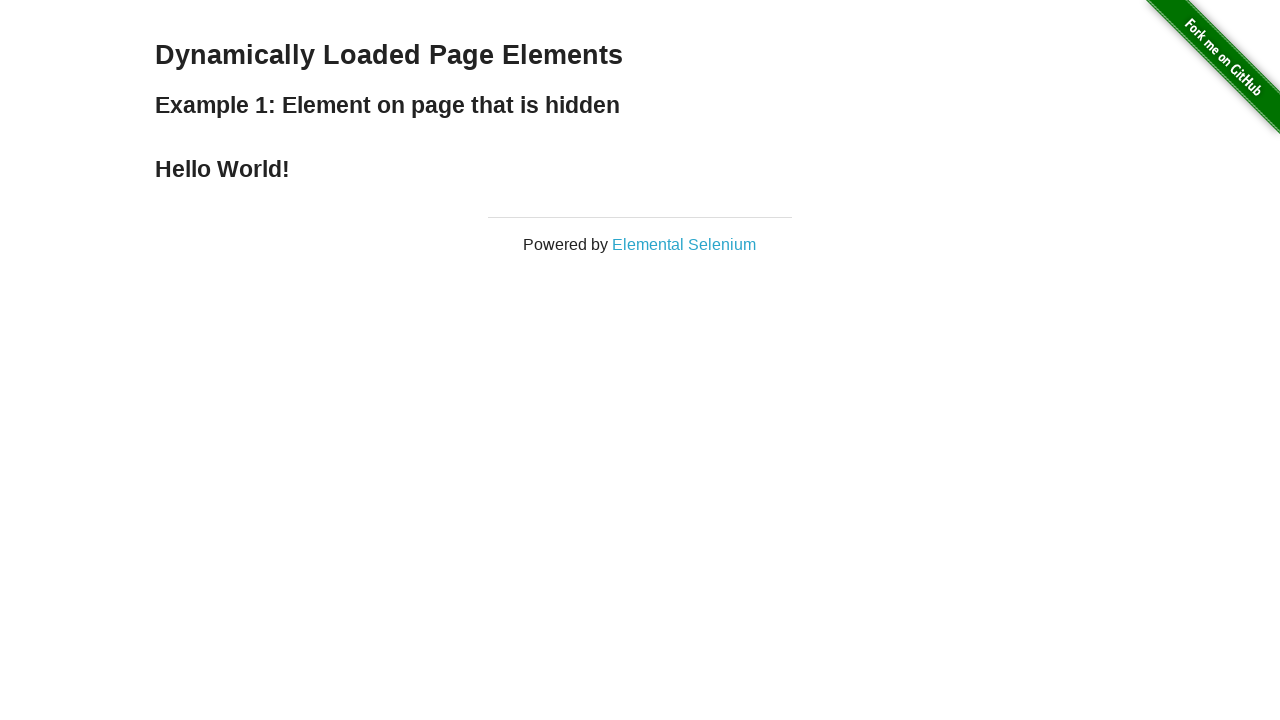